Tests navigation to the Data and Machine Learning page through the Cloud dropdown menu and interacts with a carousel

Starting URL: https://eficens.ai/

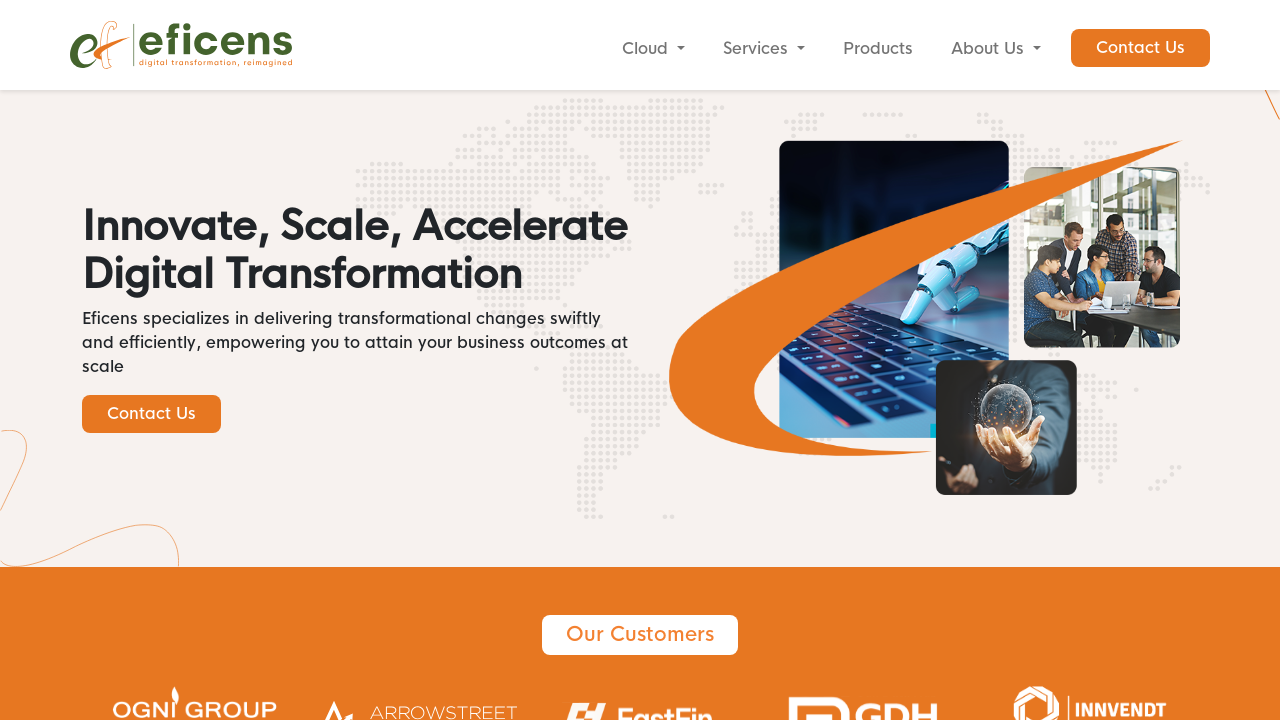

Clicked Cloud button to reveal dropdown menu at (653, 49) on internal:role=button[name="Cloud"i]
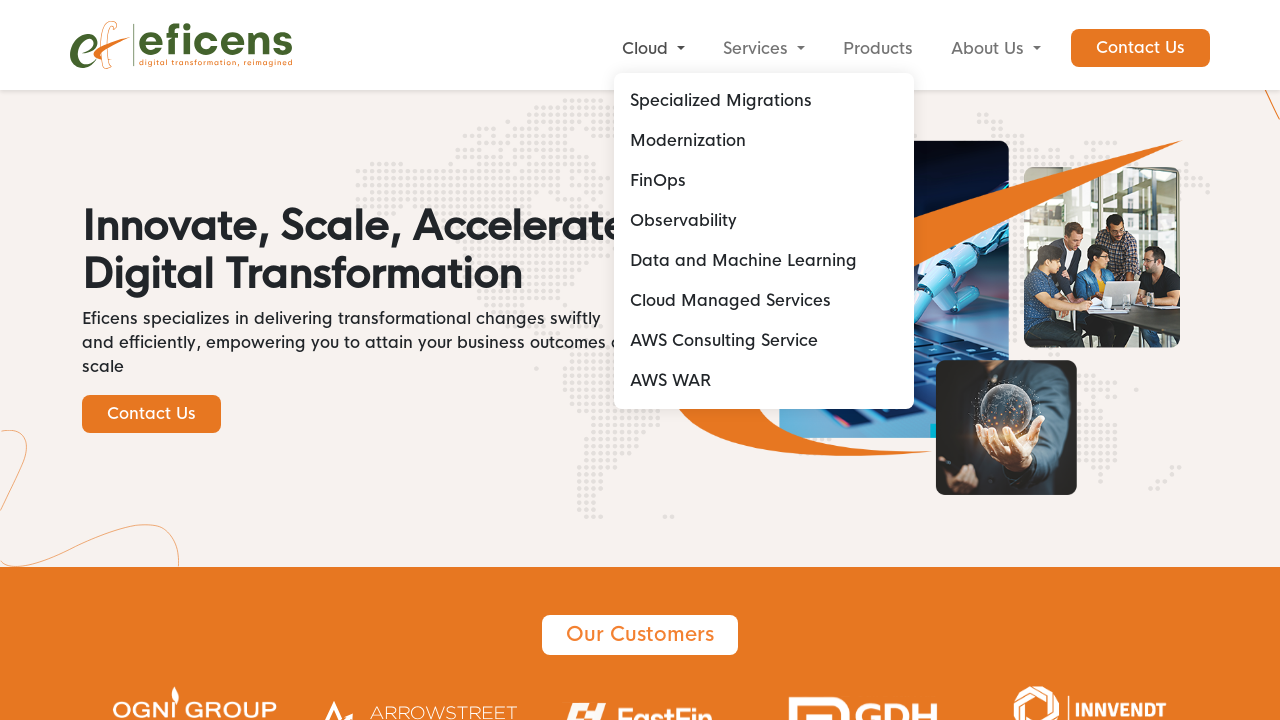

Data and Machine Learning link loaded in dropdown
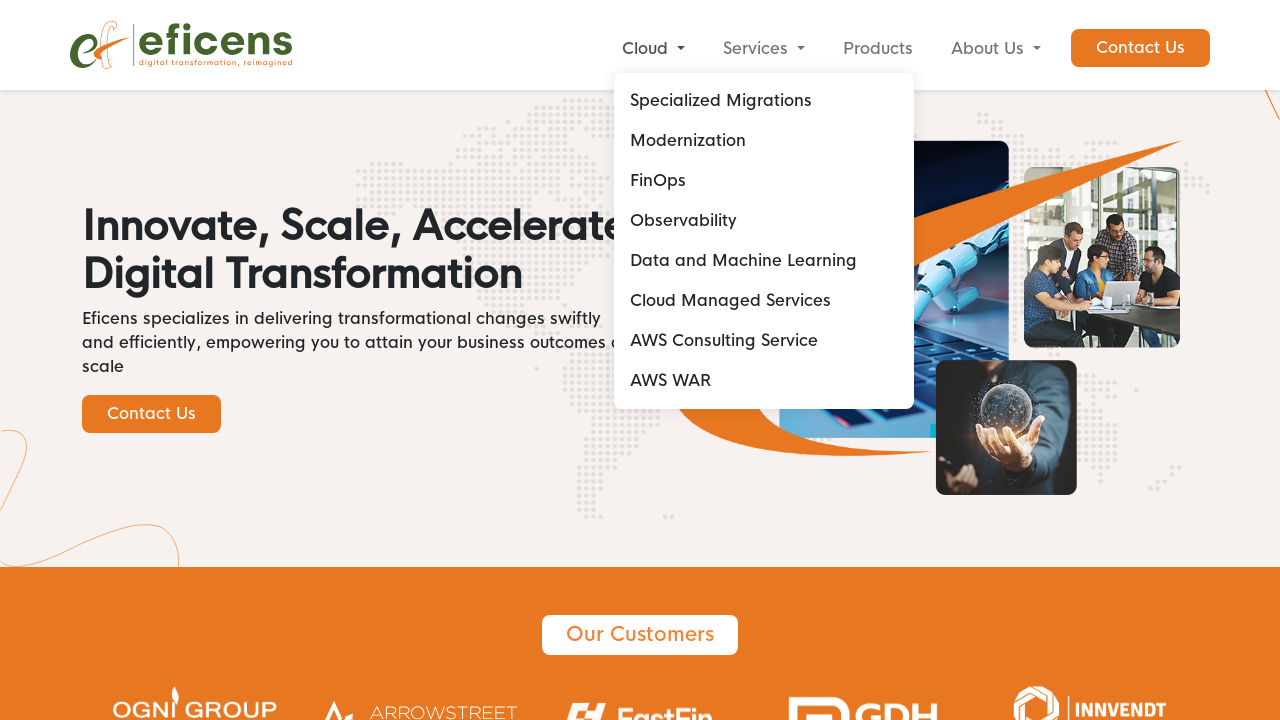

Clicked Data and Machine Learning link
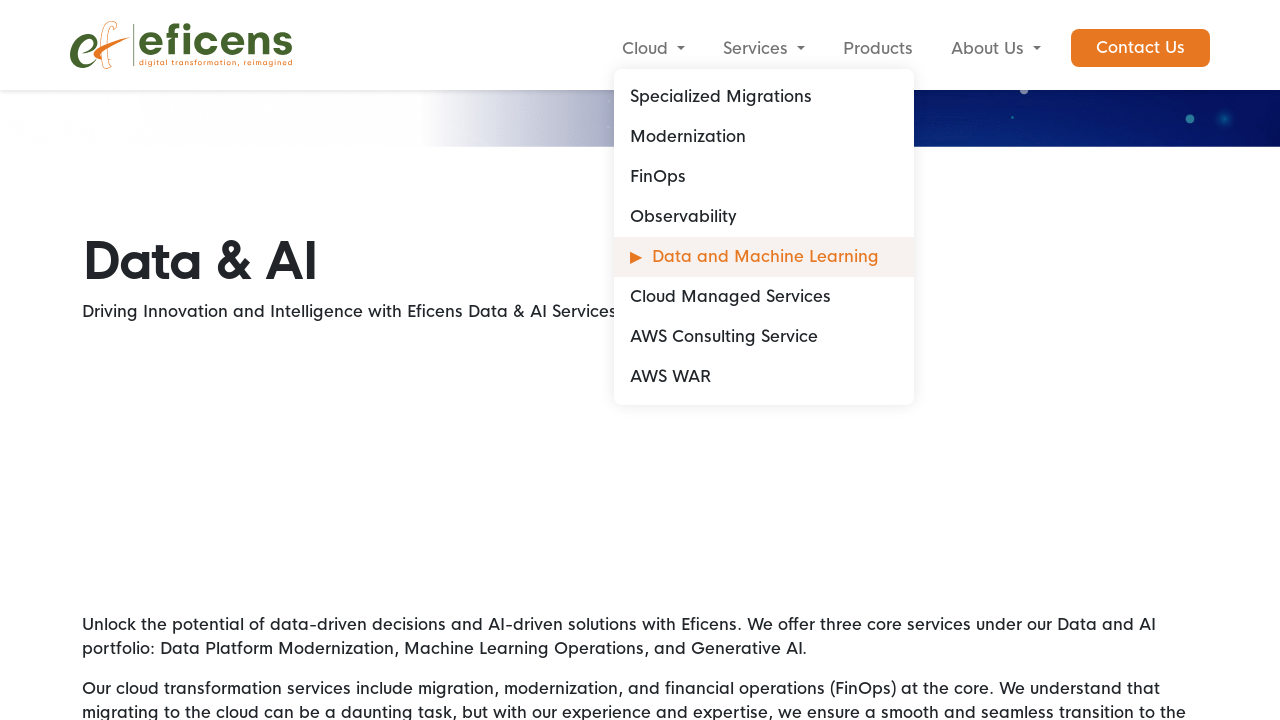

Data and Machine Learning page loaded completely
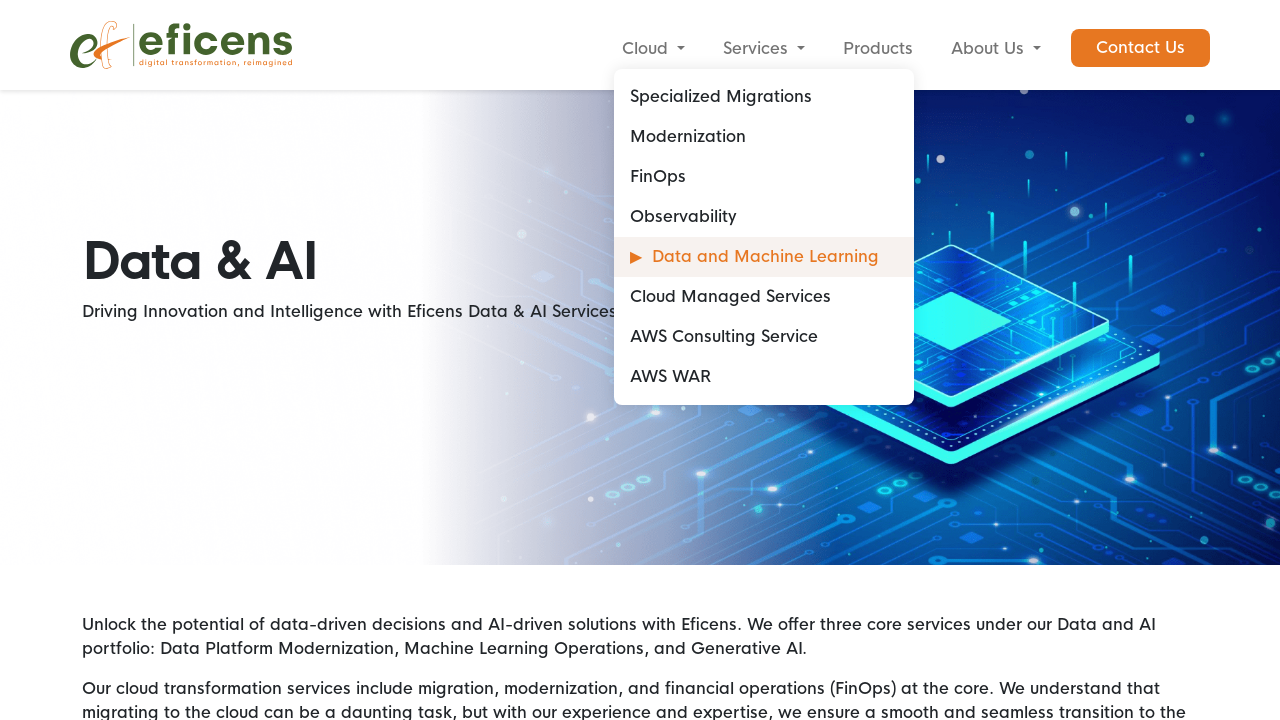

Scrolled down 6000 pixels to view carousel
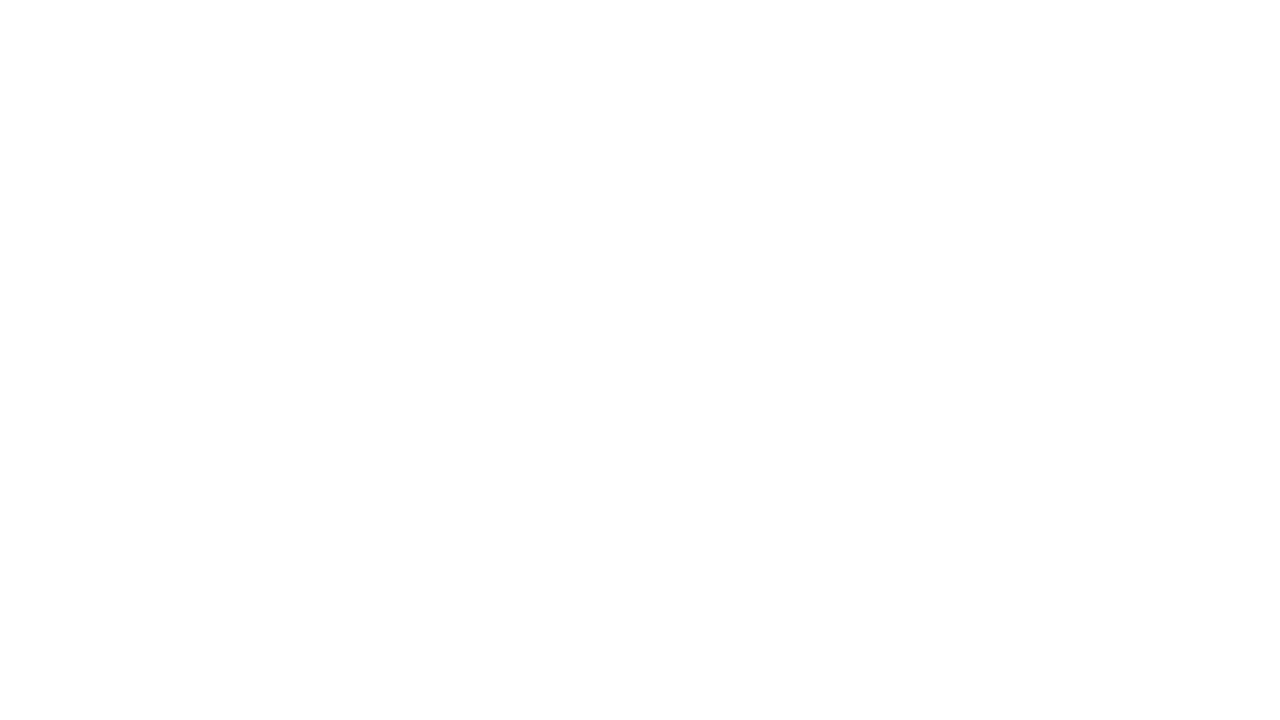

Clicked Next button on carousel (iteration 1/4) at (1053, 685) on internal:role=button[name="Next"i]
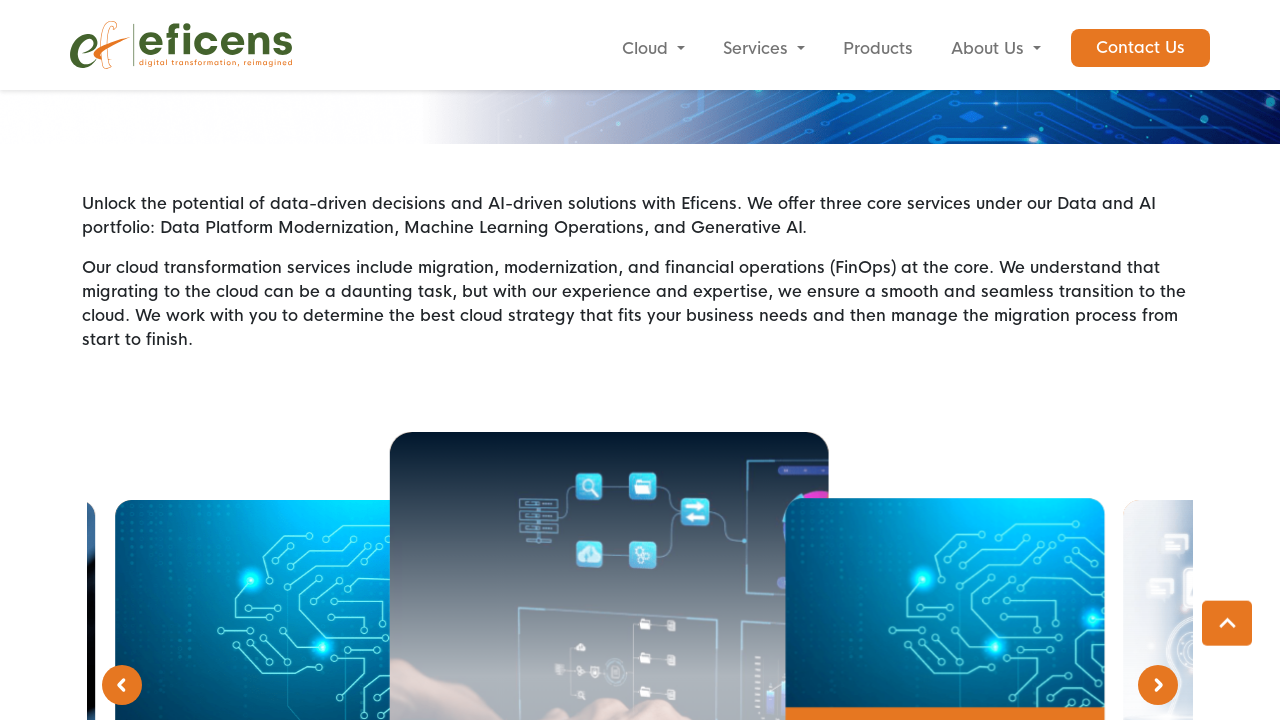

Waited 2 seconds for carousel transition
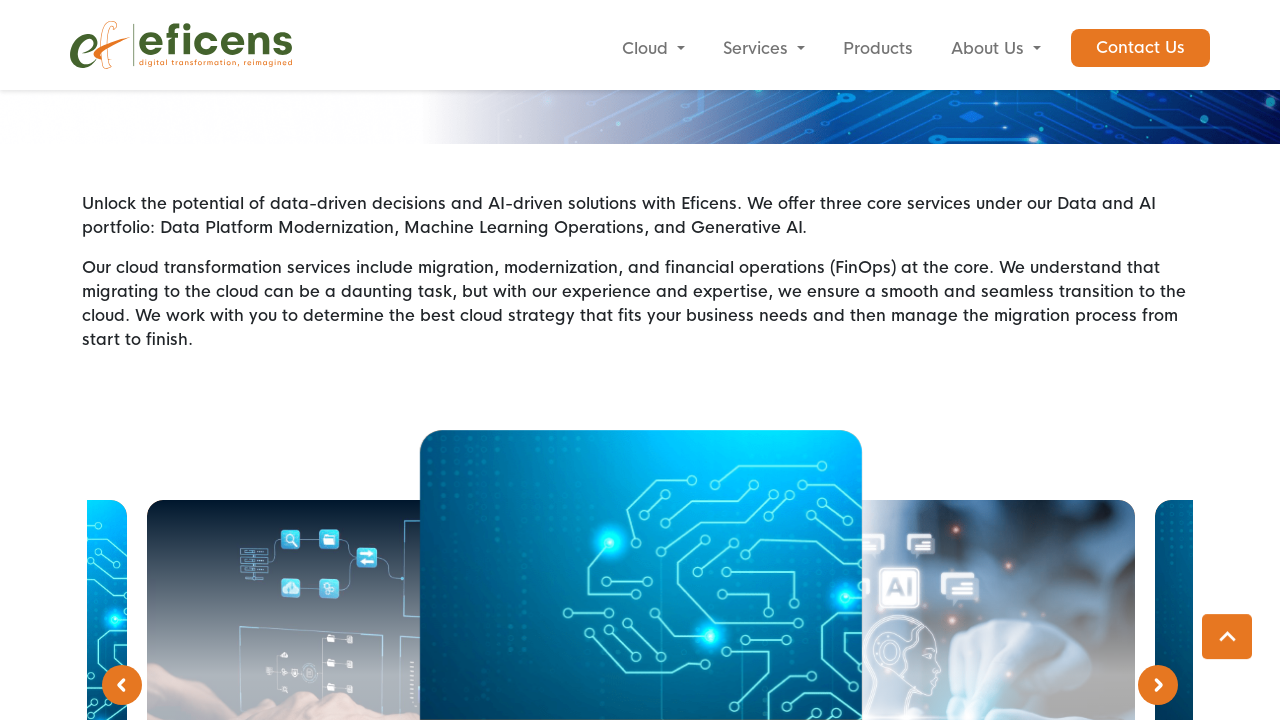

Scrolled down 5000 pixels after carousel advance
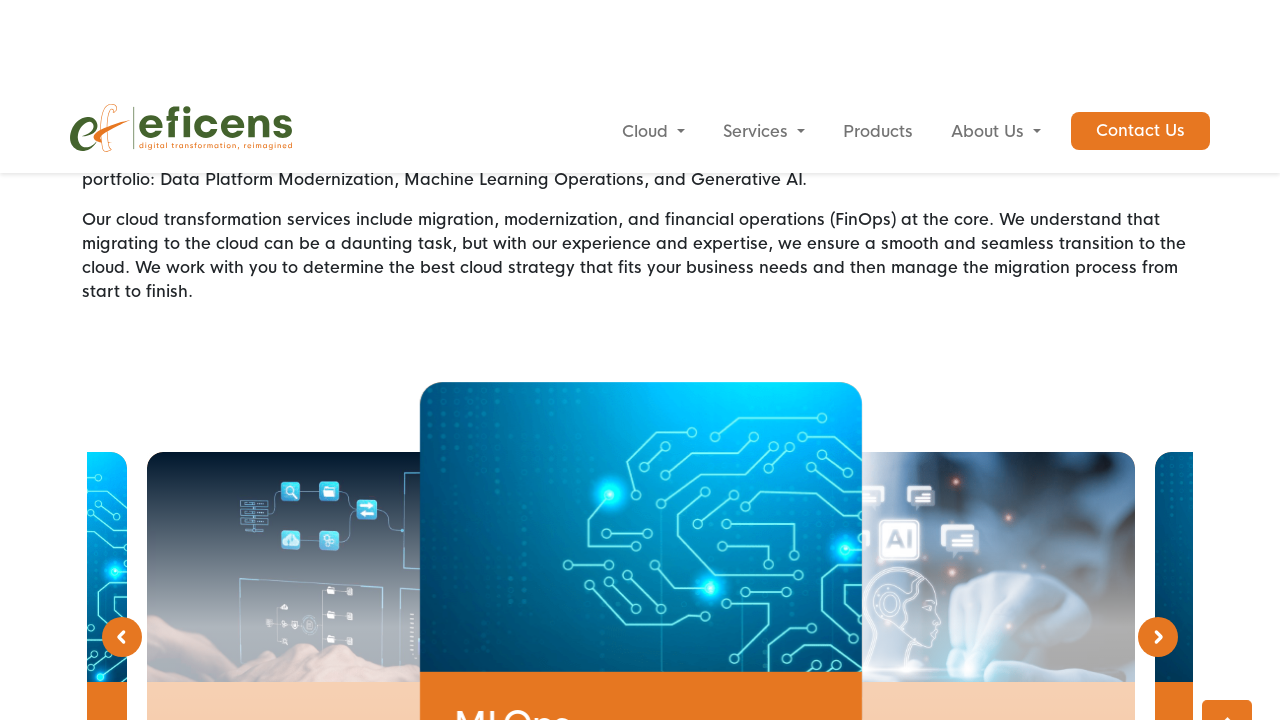

Clicked Next button on carousel (iteration 2/4) at (1053, 361) on internal:role=button[name="Next"i]
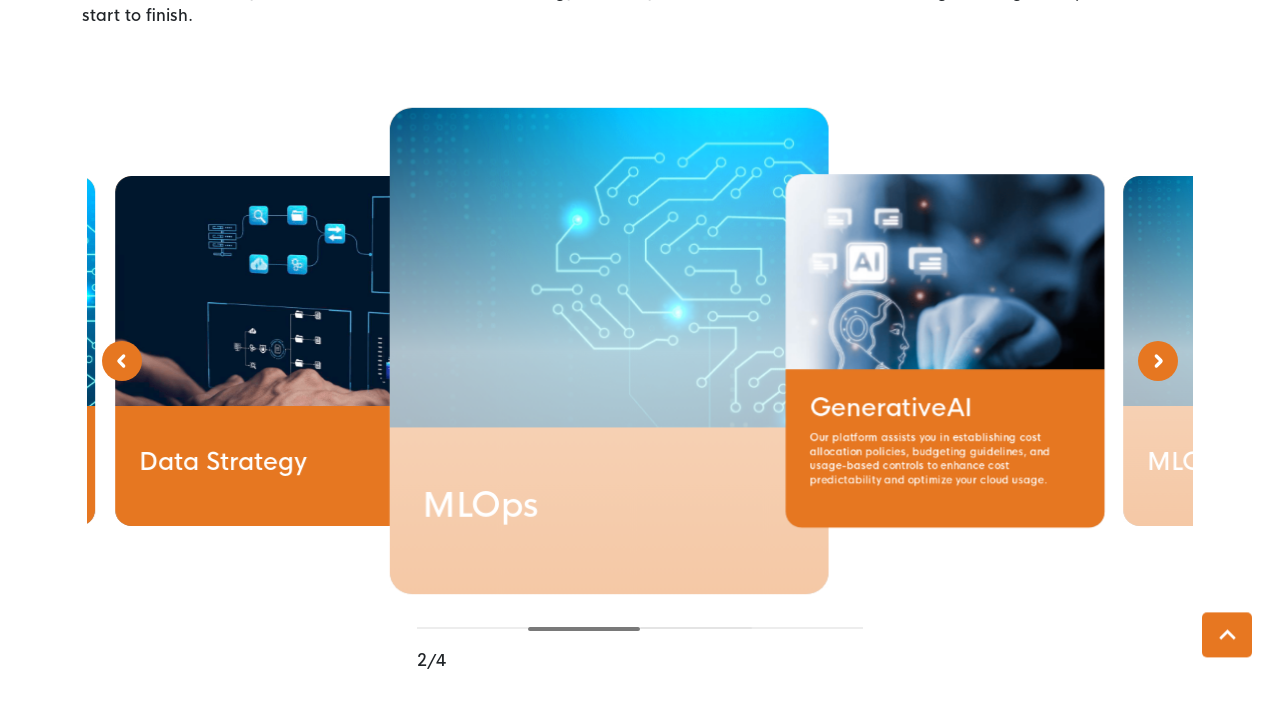

Waited 2 seconds for carousel transition
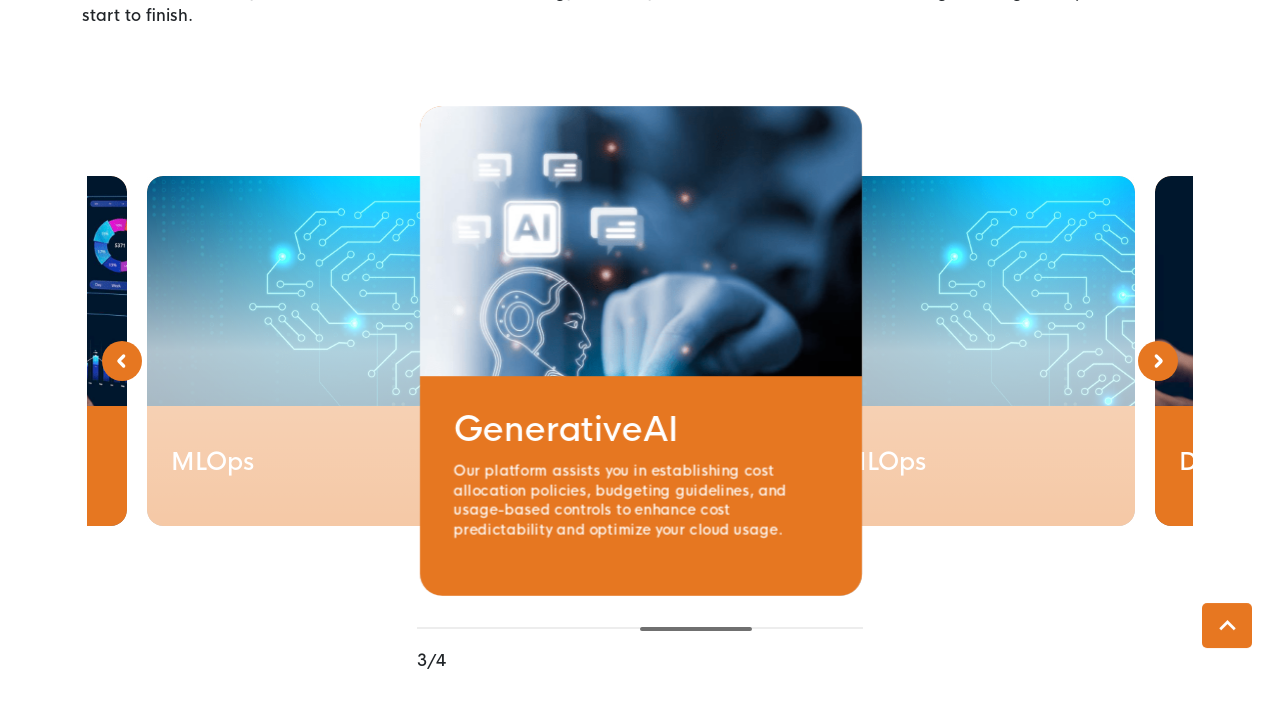

Scrolled down 5000 pixels after carousel advance
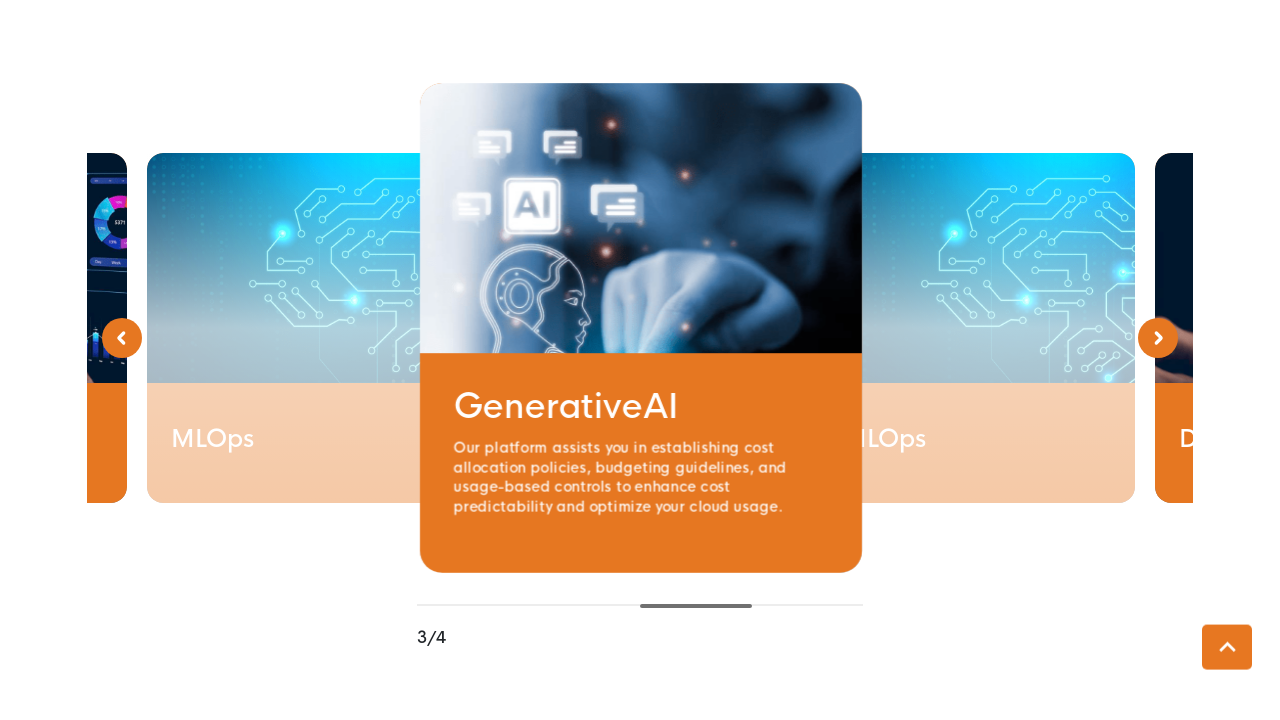

Clicked Next button on carousel (iteration 3/4) at (1053, 361) on internal:role=button[name="Next"i]
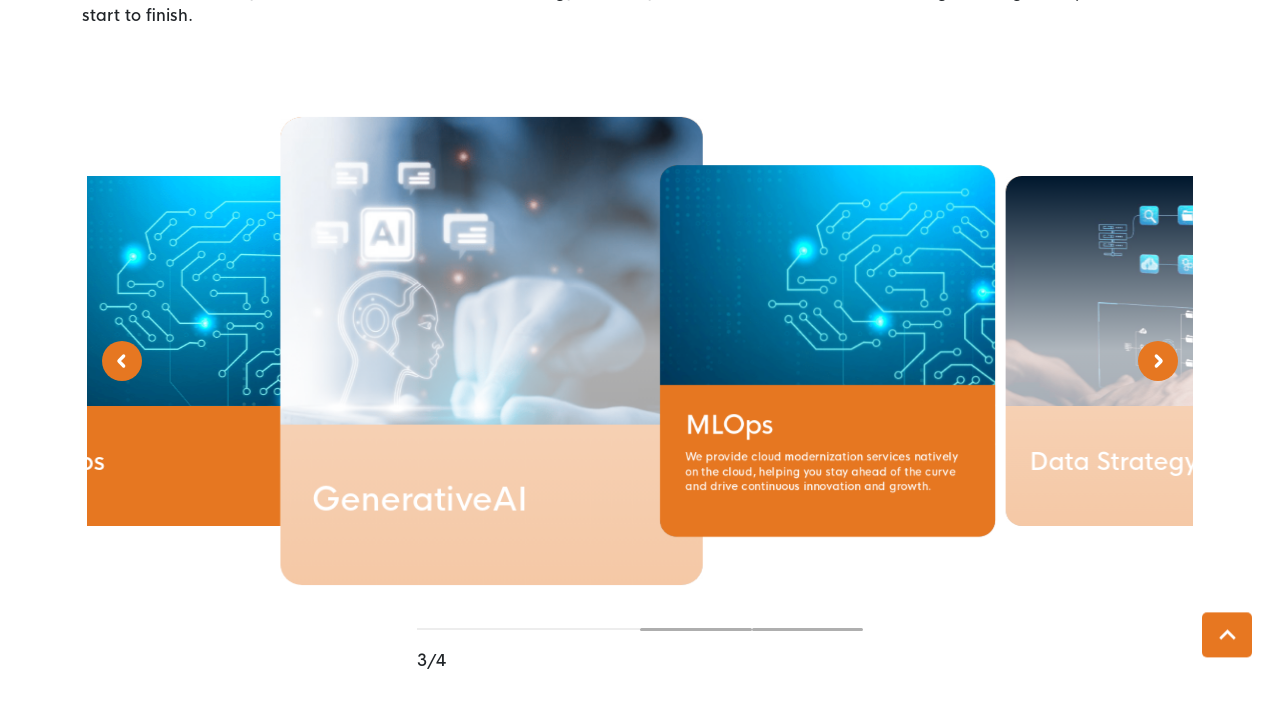

Waited 2 seconds for carousel transition
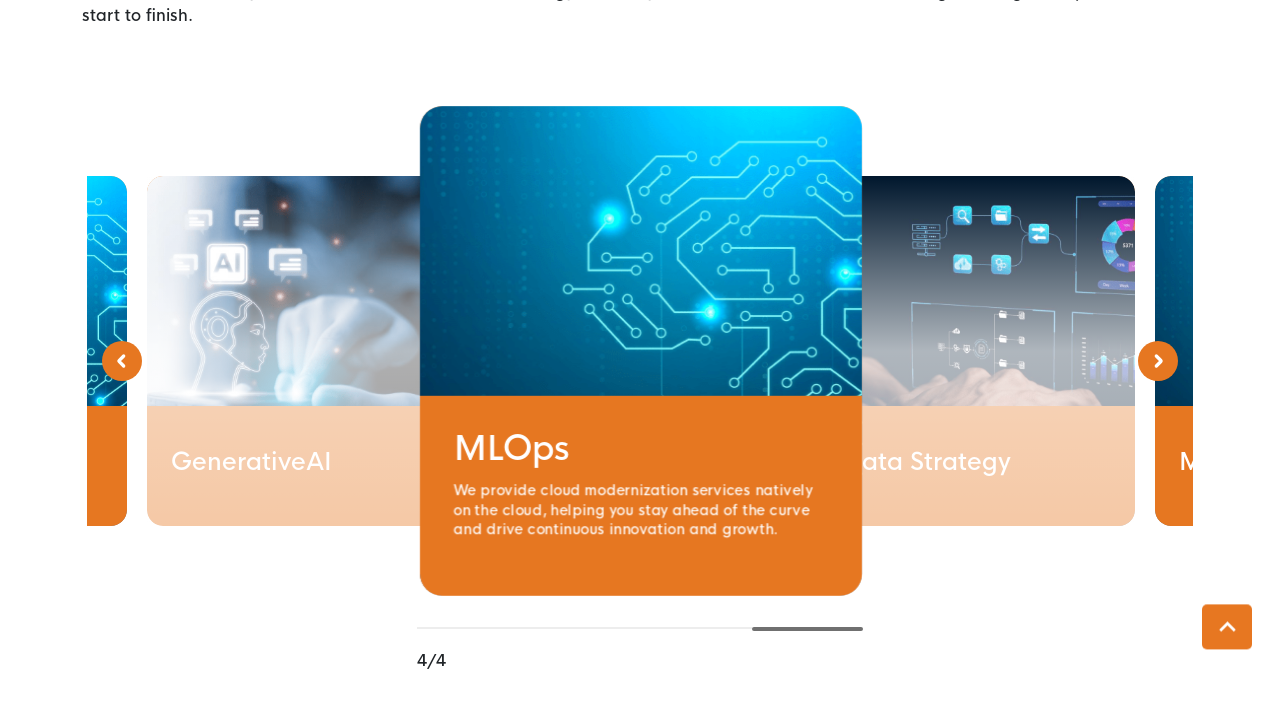

Scrolled down 5000 pixels after carousel advance
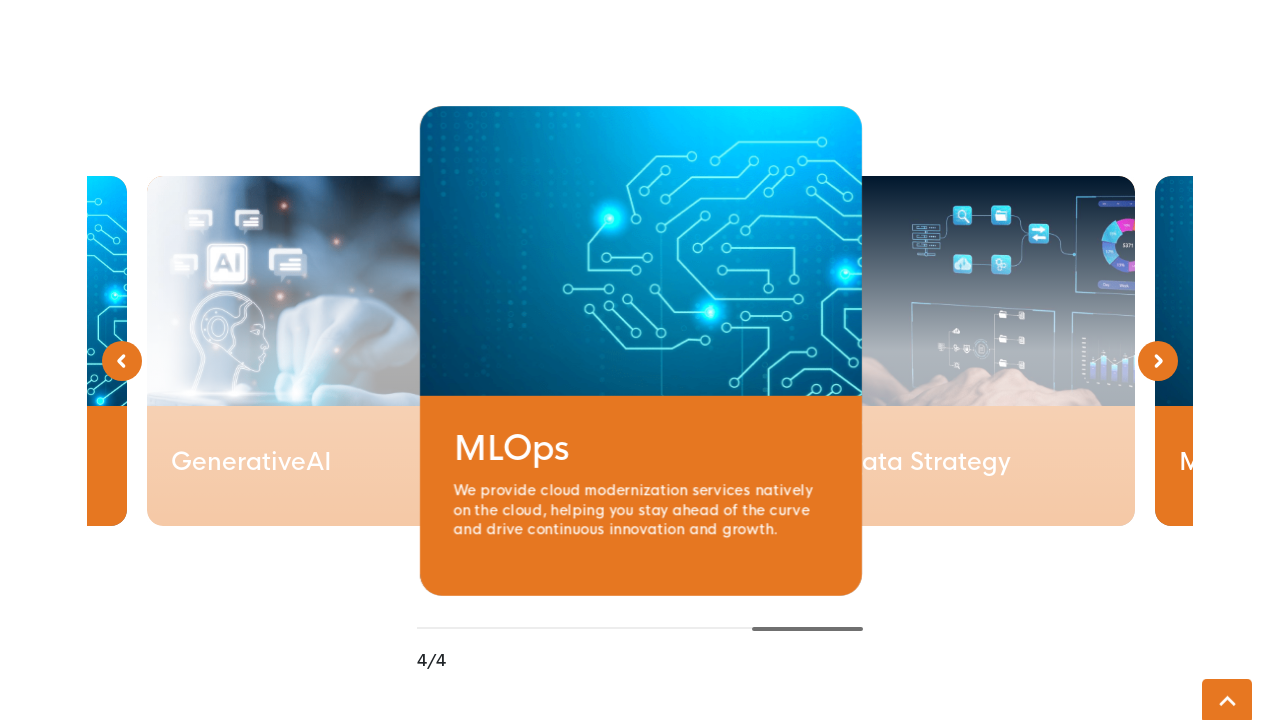

Clicked Next button on carousel (iteration 4/4) at (1053, 361) on internal:role=button[name="Next"i]
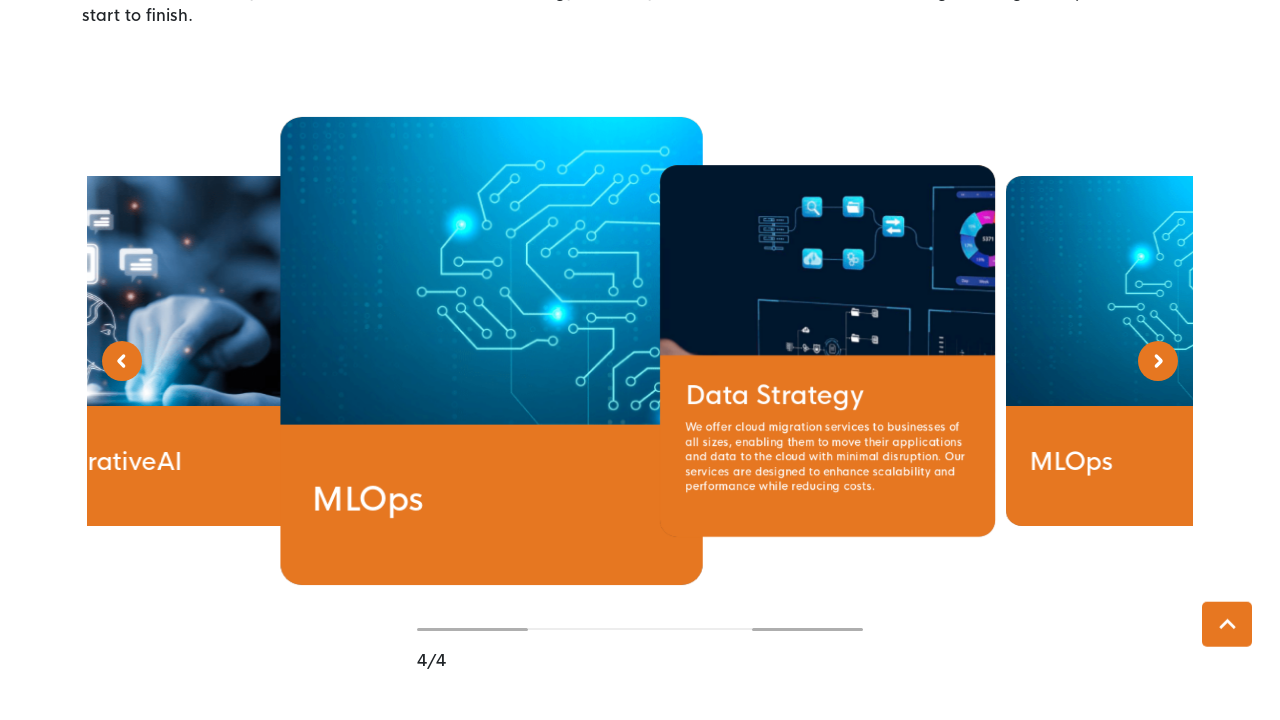

Waited 2 seconds for carousel transition
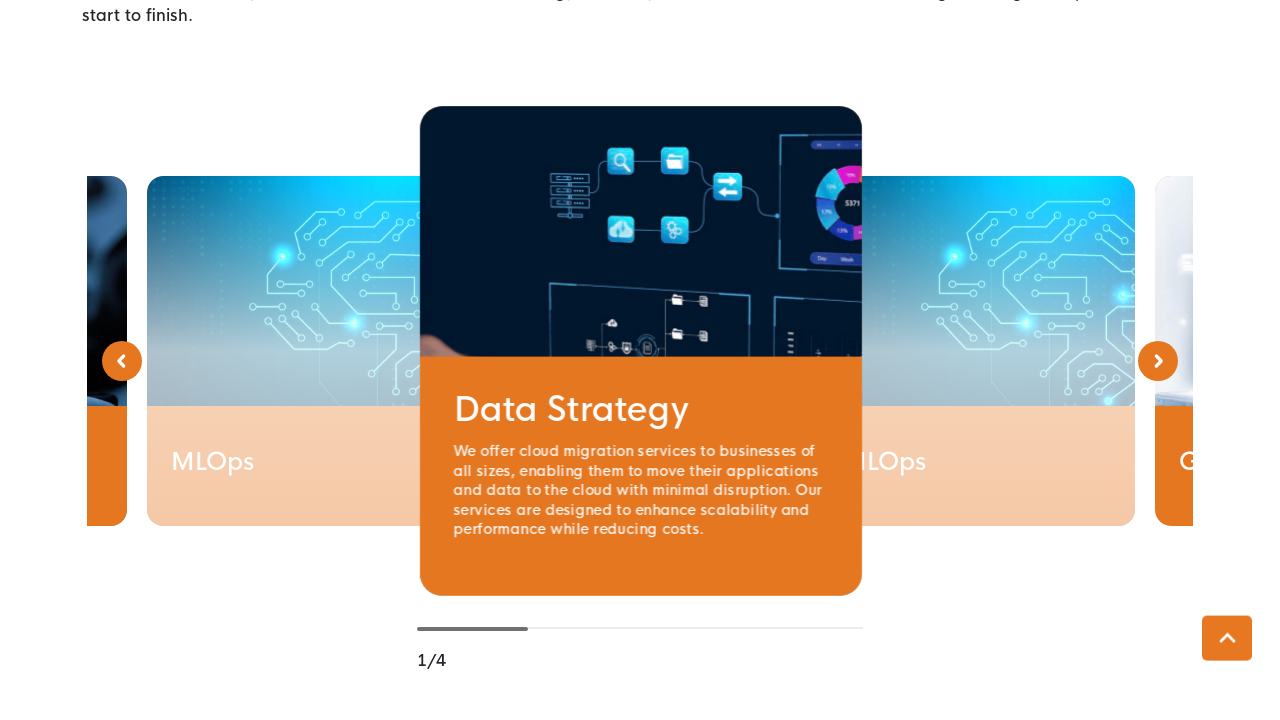

Scrolled down 5000 pixels after carousel advance
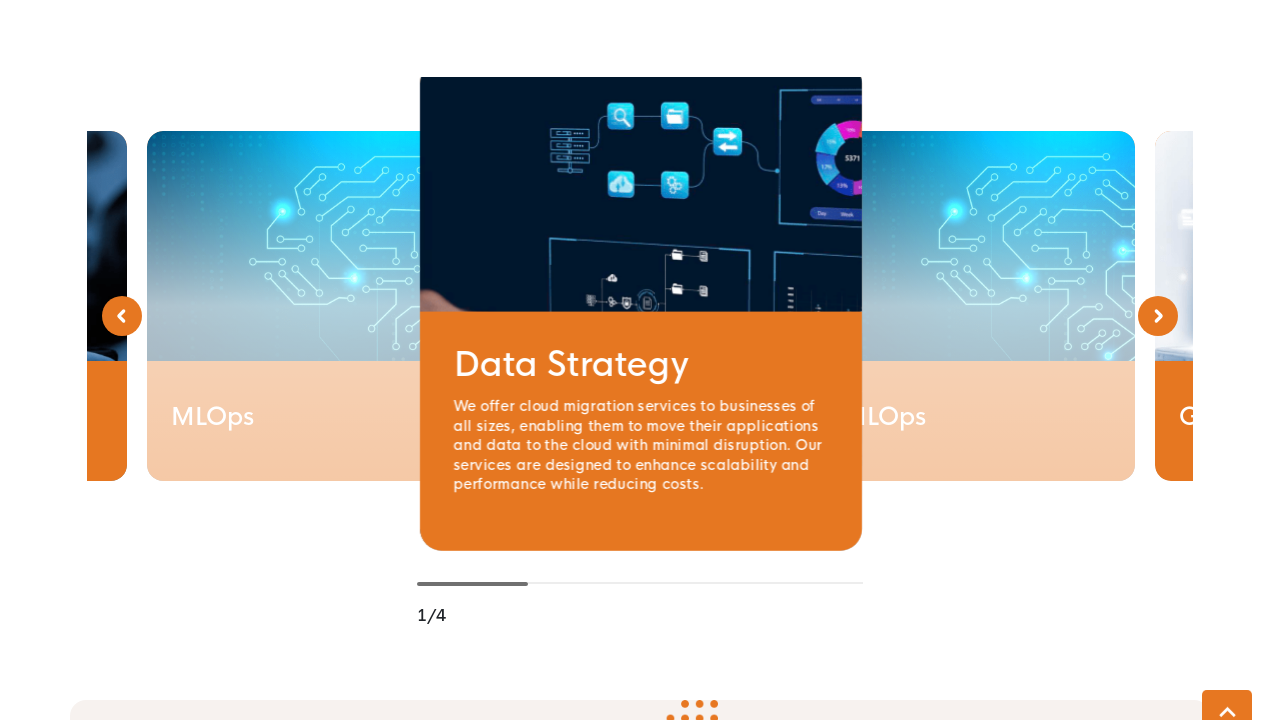

Scrolled to bottom of page
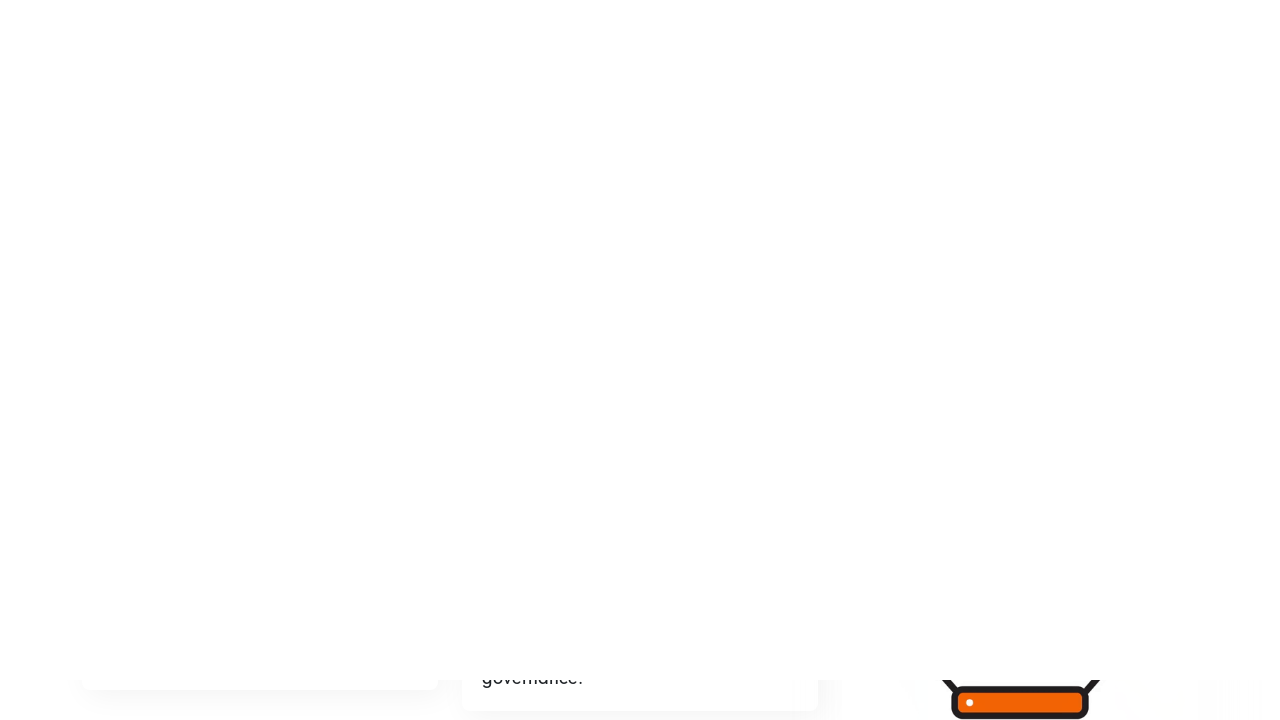

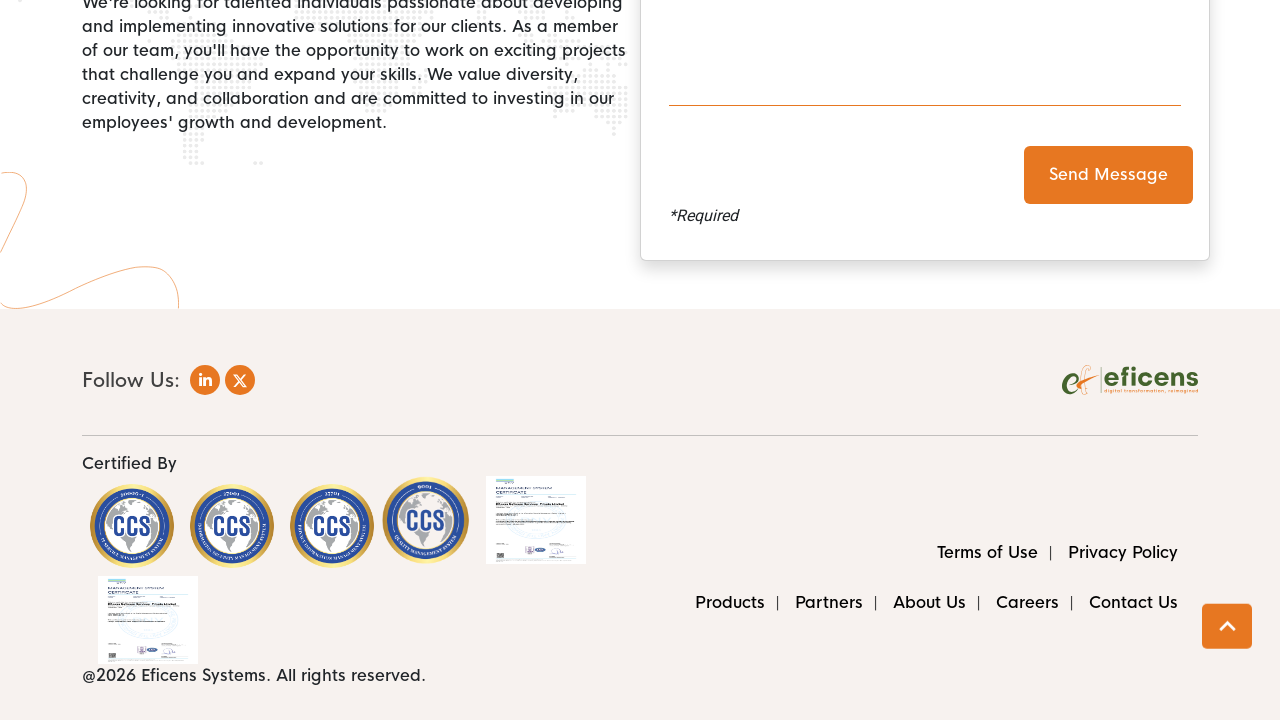